Tests mouse input events by performing single click, double click, and right-click (context click) actions on a training page and verifying that each action is detected correctly.

Starting URL: https://v1.training-support.net/selenium/input-events

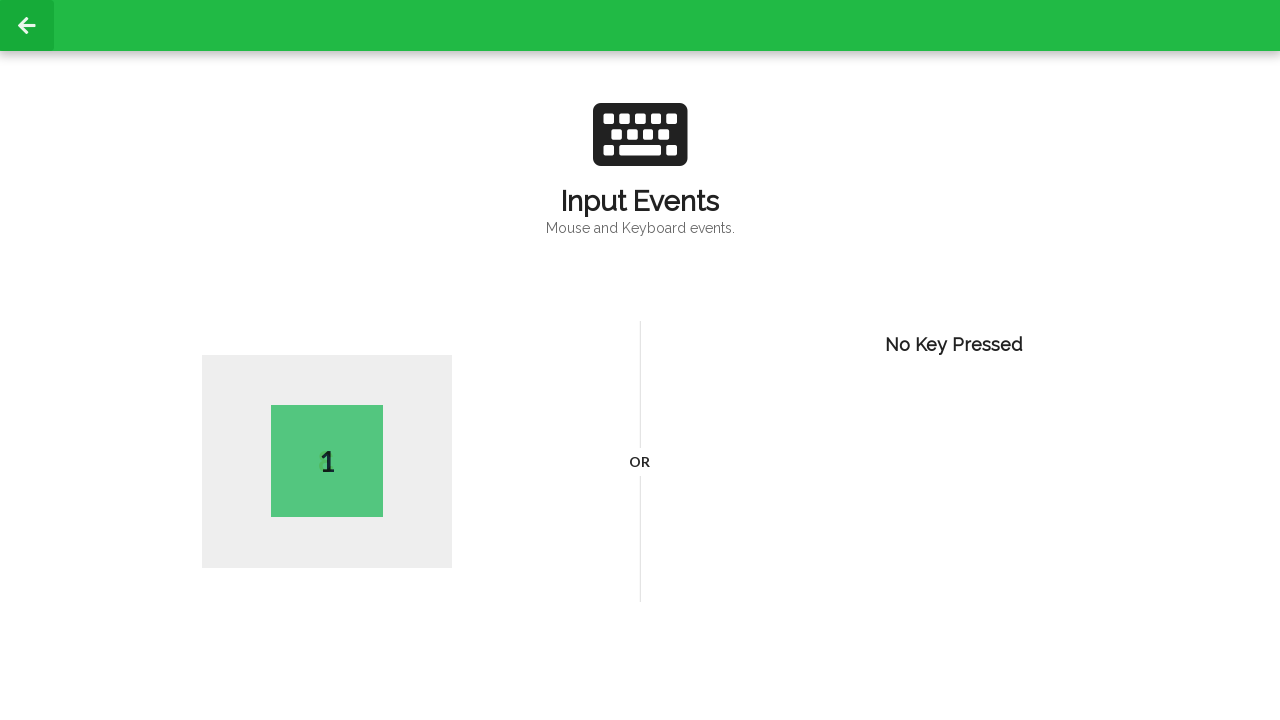

Performed single left click on page body at (640, 360) on body
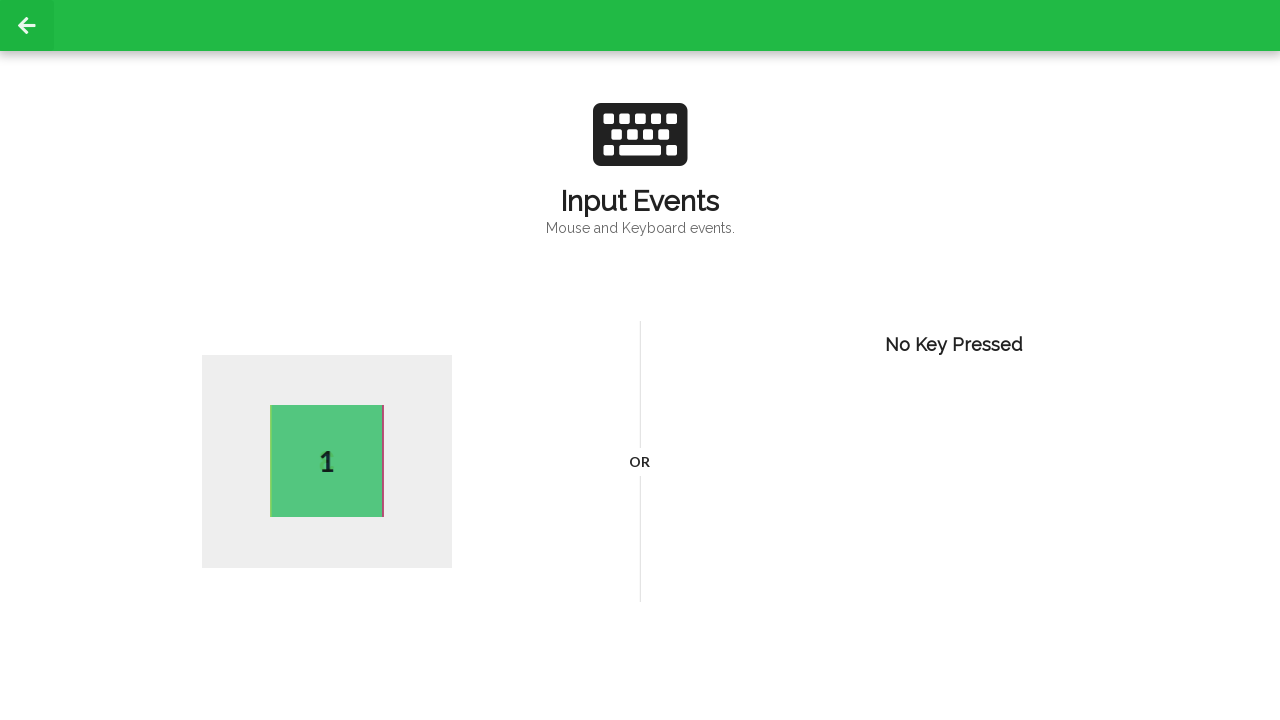

Waited 1000ms for single click event to register
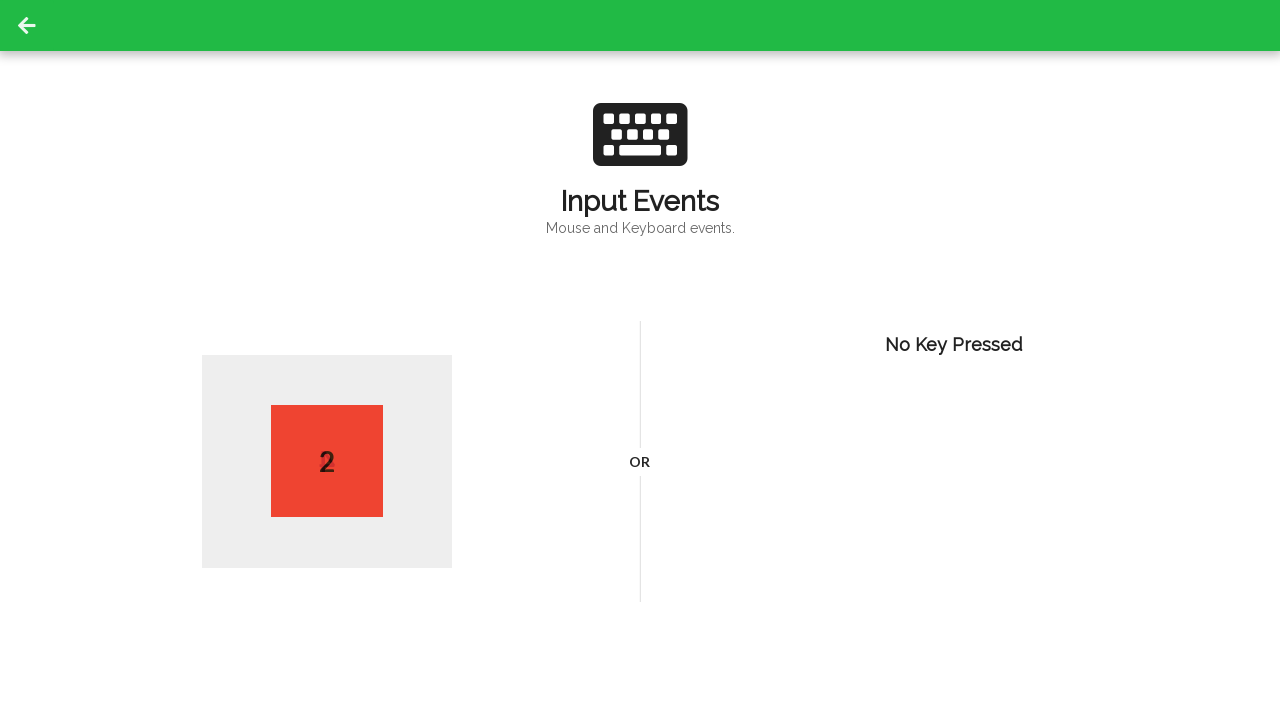

Retrieved active element text after single click: 2
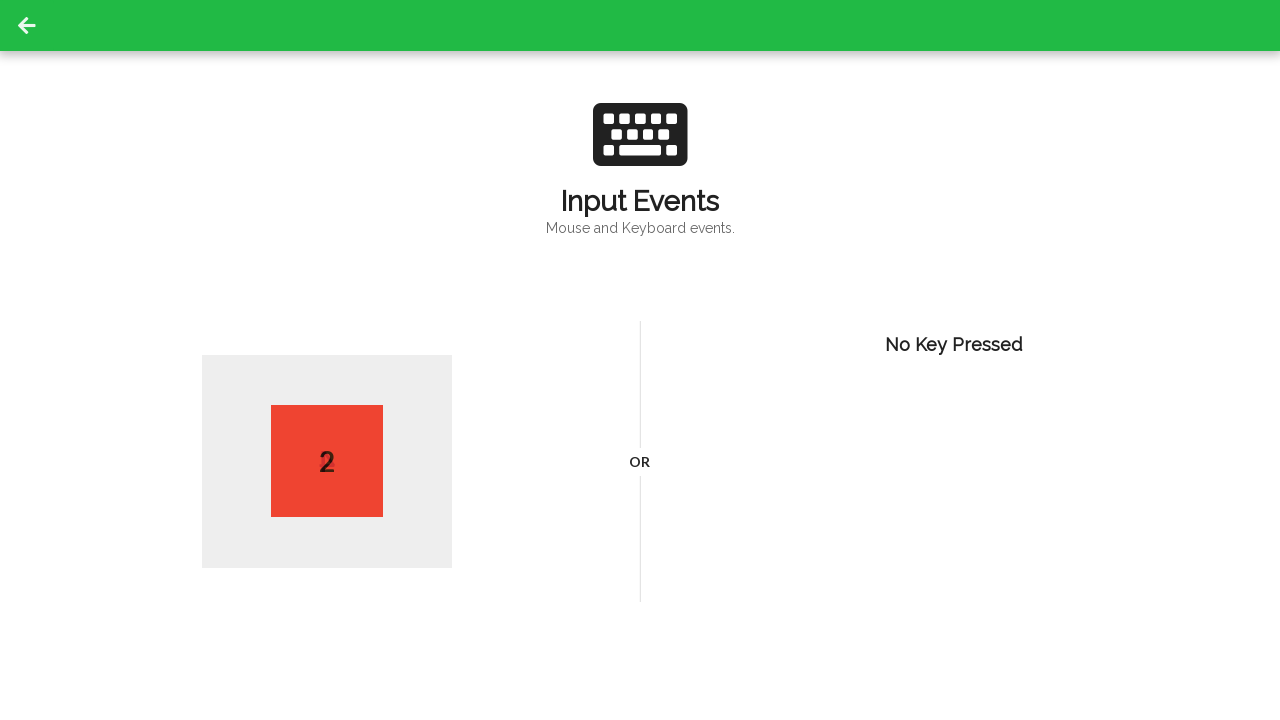

Performed double click on page body at (640, 360) on body
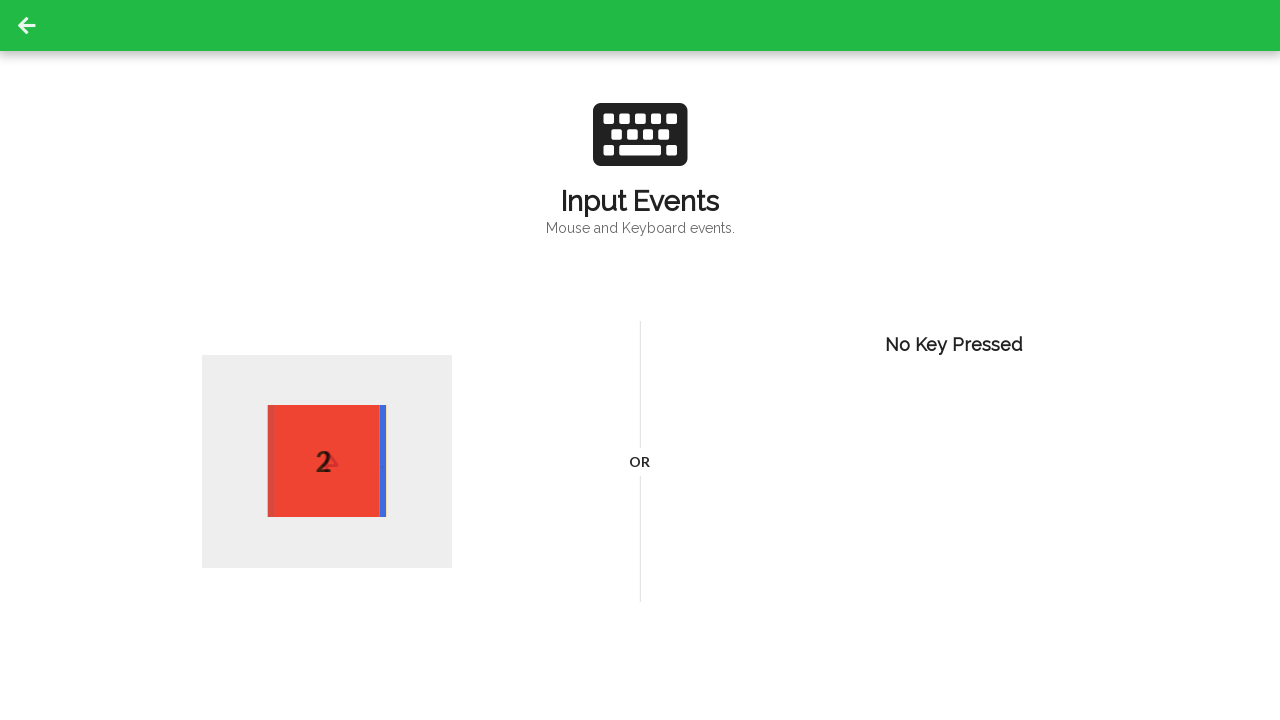

Waited 1000ms for double click event to register
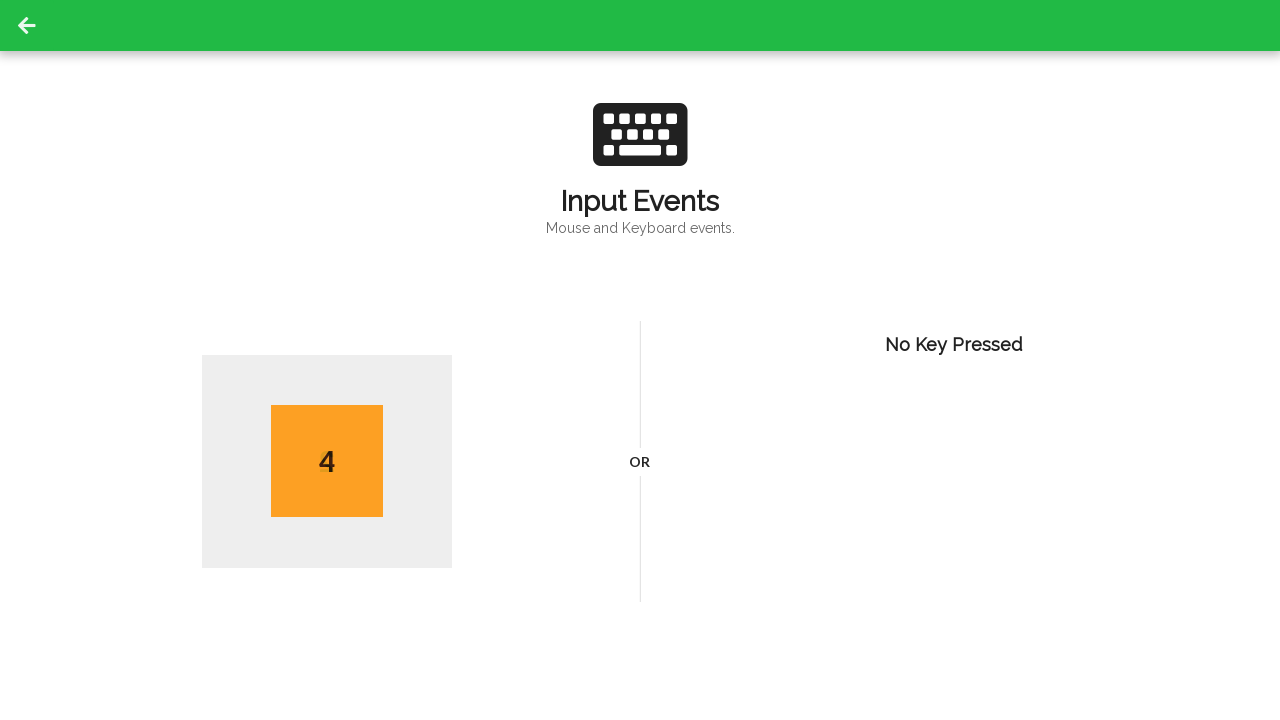

Retrieved active element text after double click: 4
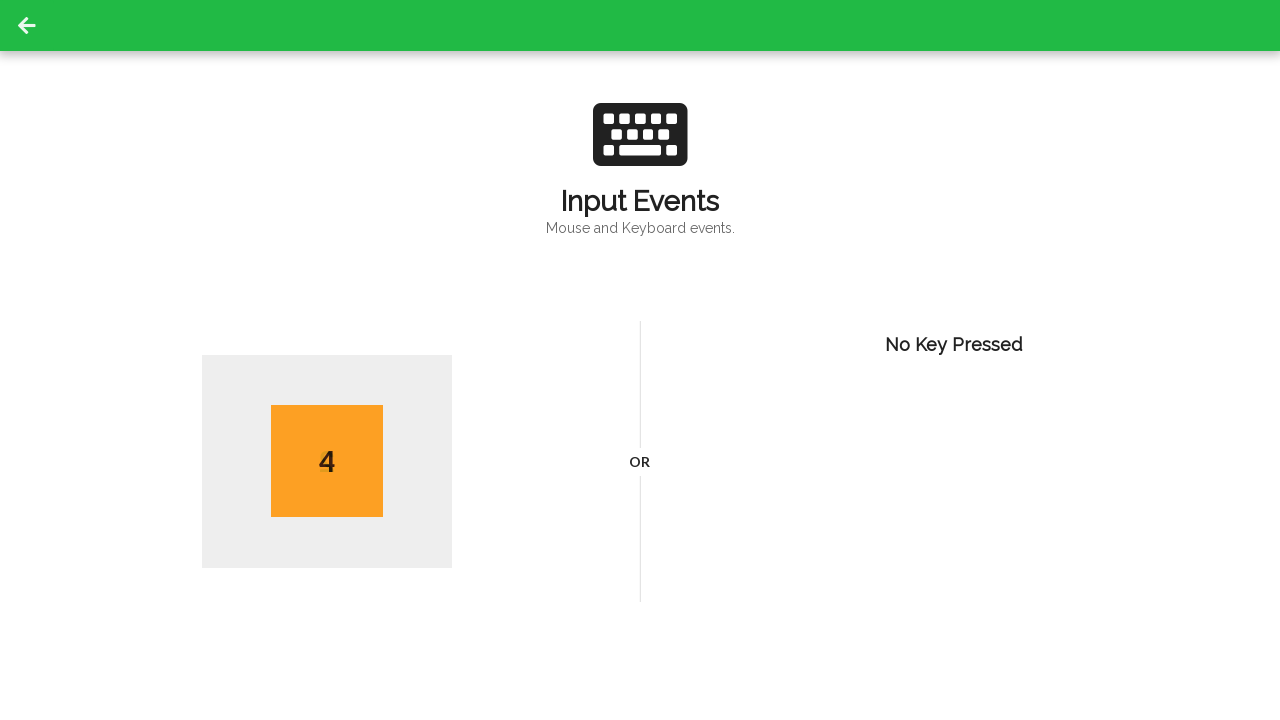

Performed right click (context click) on page body at (640, 360) on body
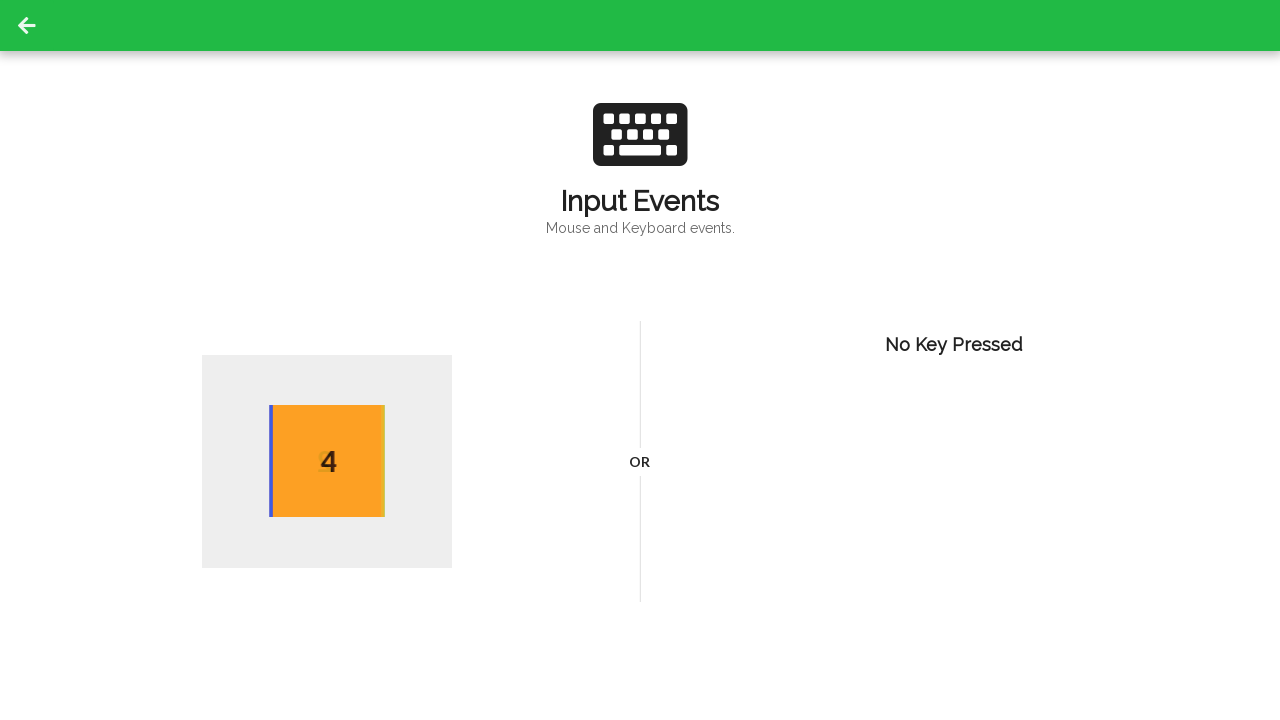

Waited 1000ms for right click event to register
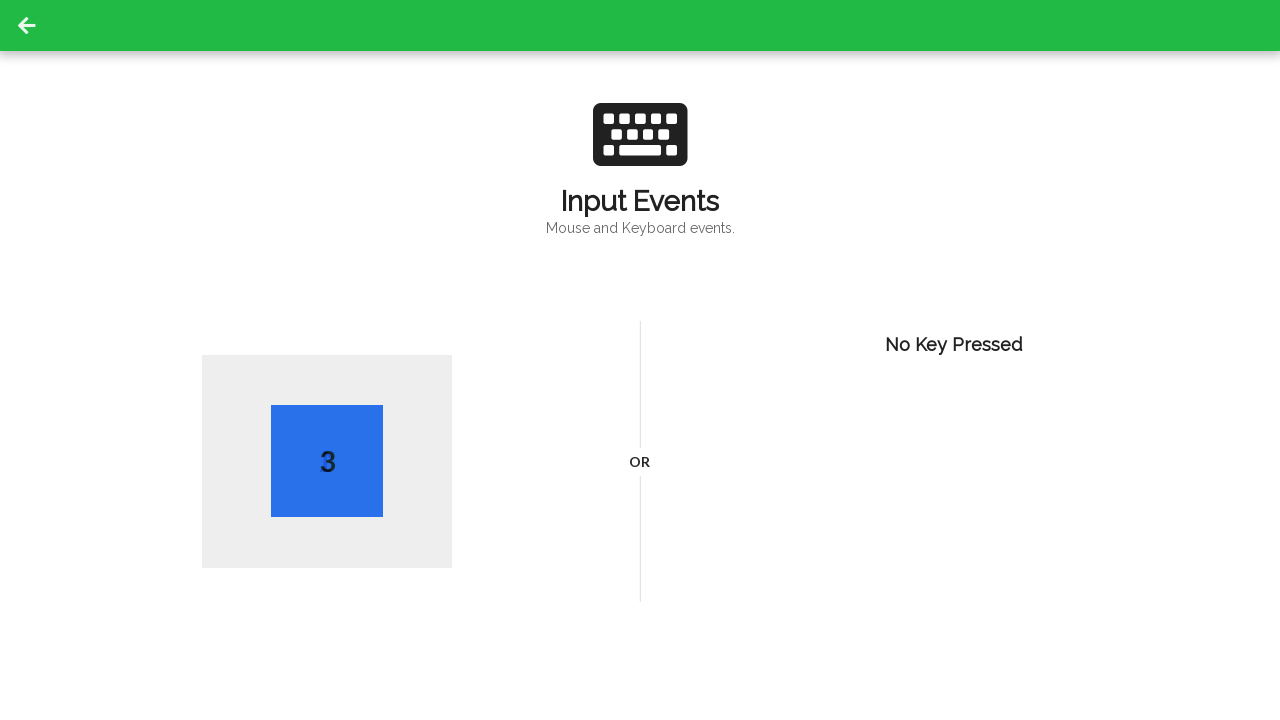

Retrieved active element text after right click: 3
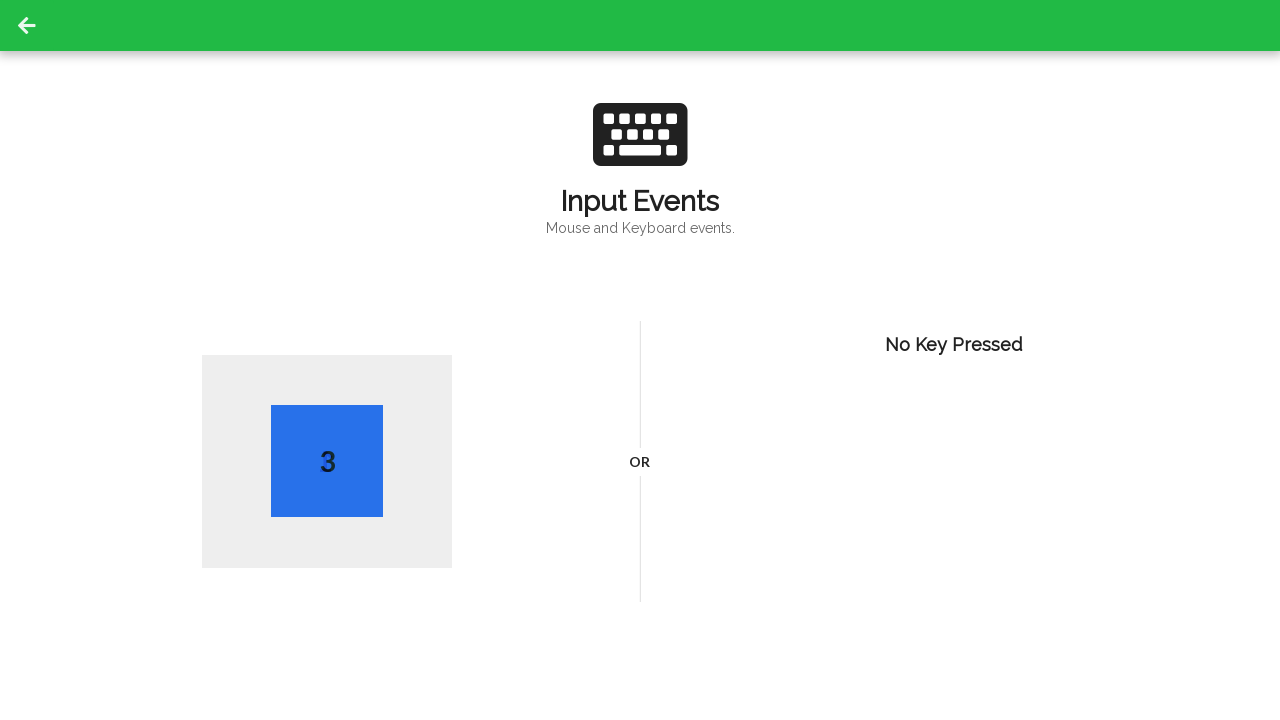

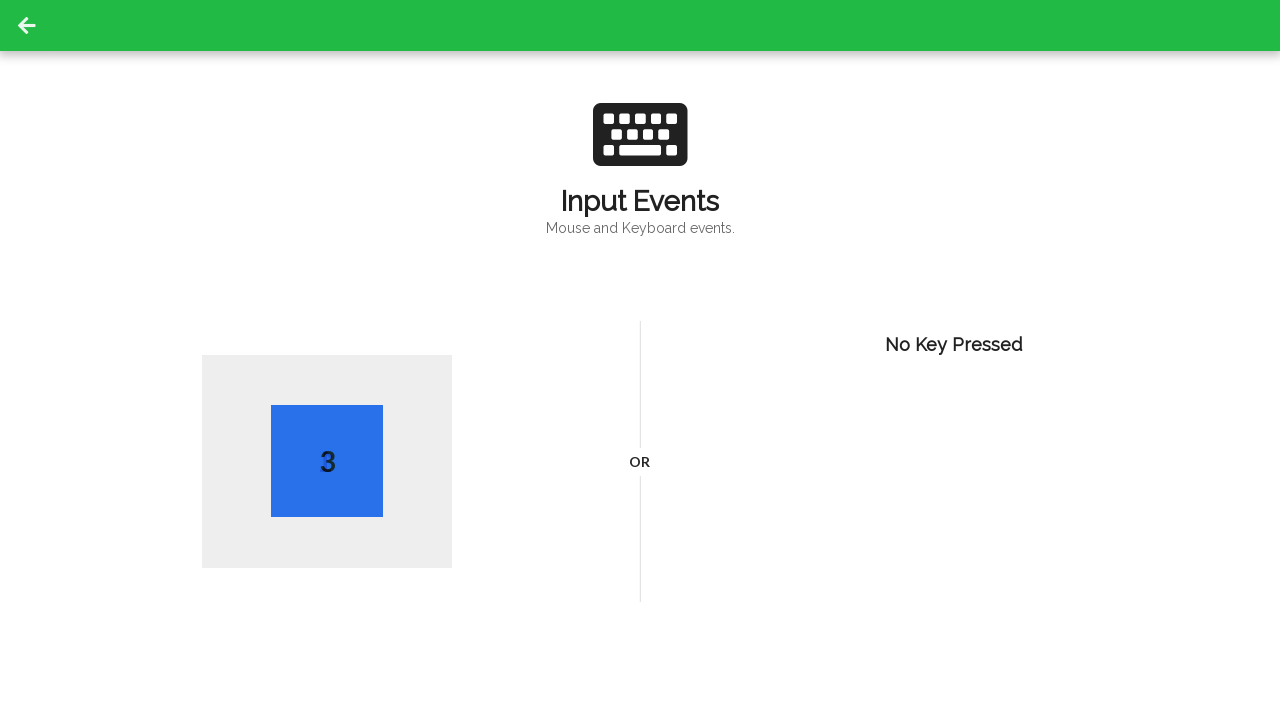